Tests adding a todo item with the text "Selenium Test" to the sample todo application

Starting URL: https://lambdatest.github.io/sample-todo-app/

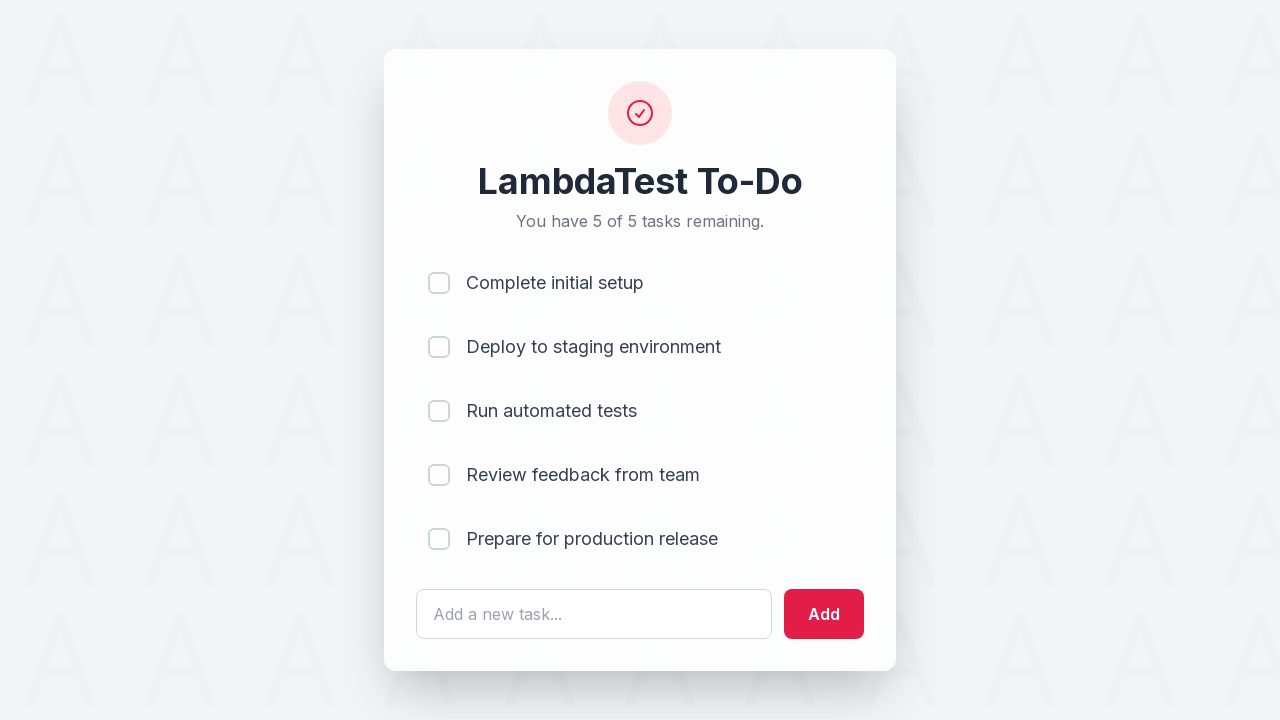

Filled todo input field with 'Selenium Test' on #sampletodotext
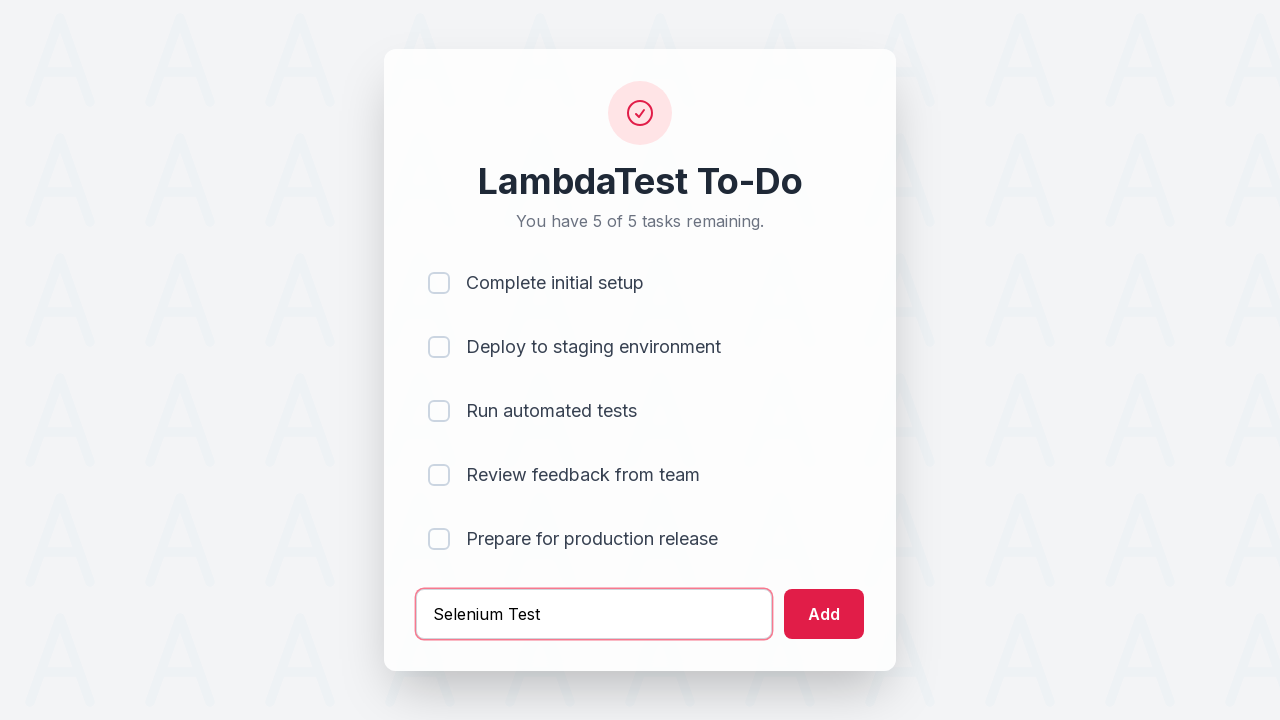

Pressed Enter to add the todo item on #sampletodotext
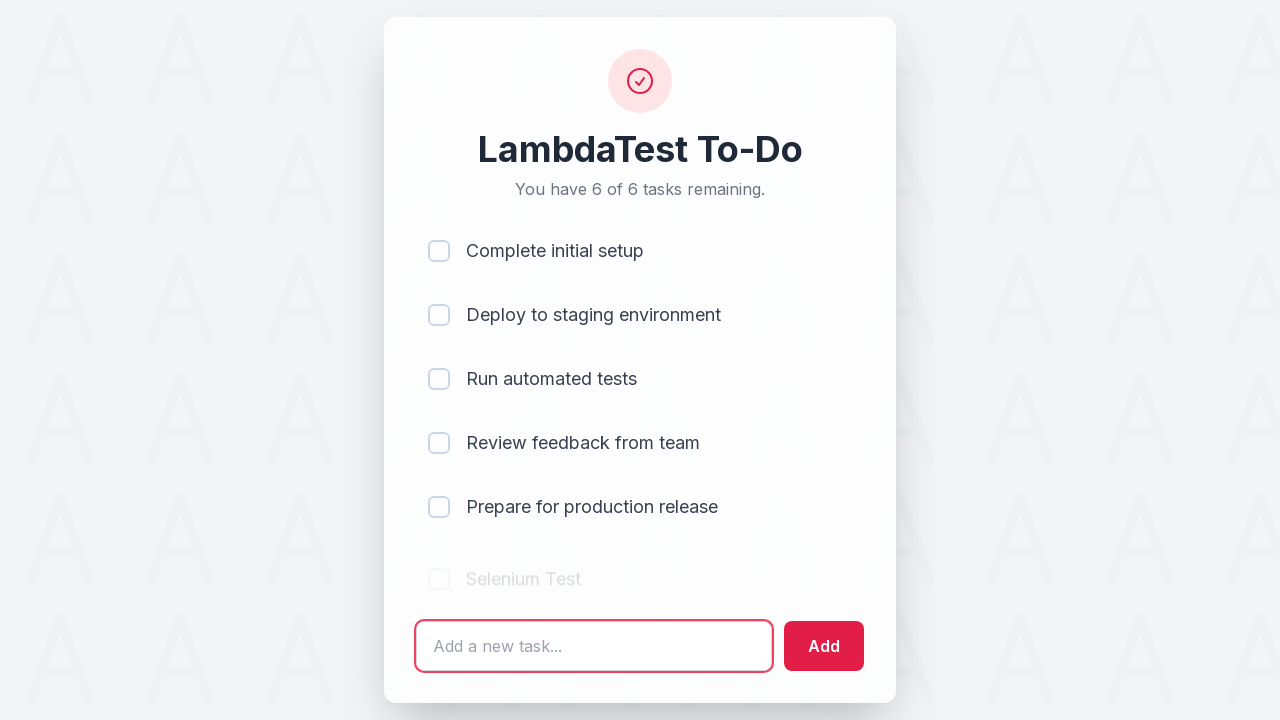

Todo item 'Selenium Test' successfully added and appeared in the list
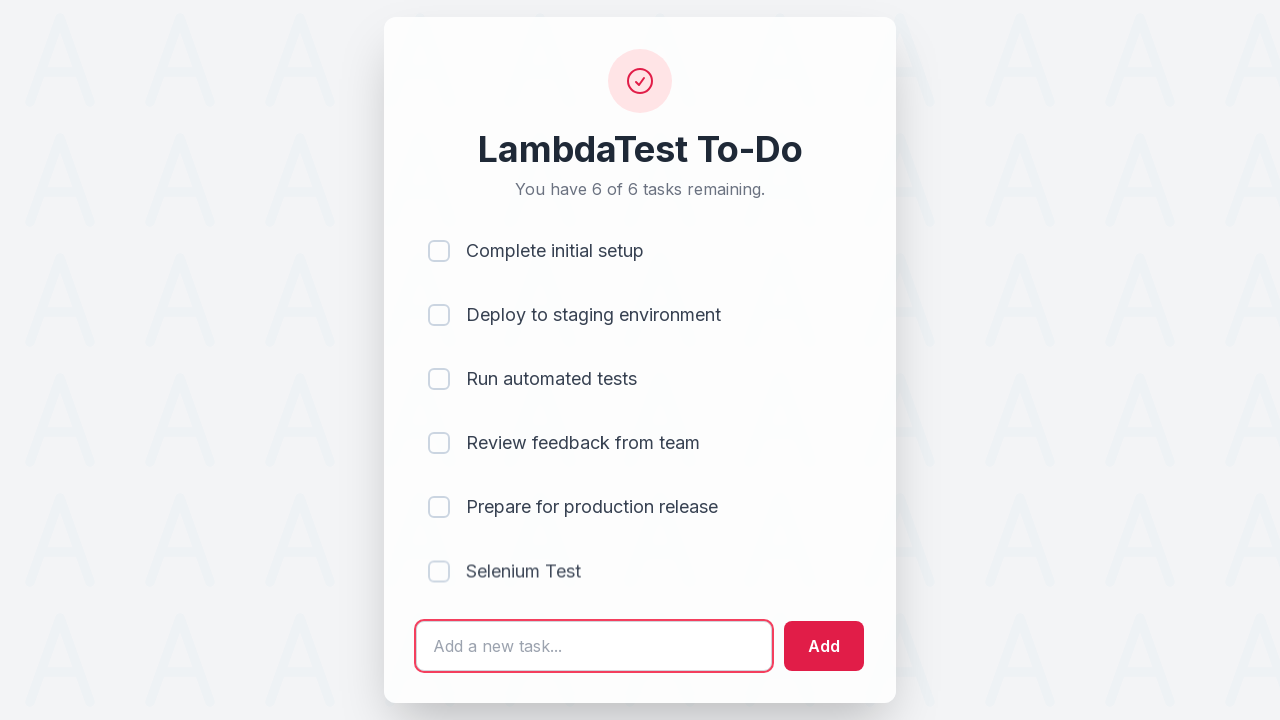

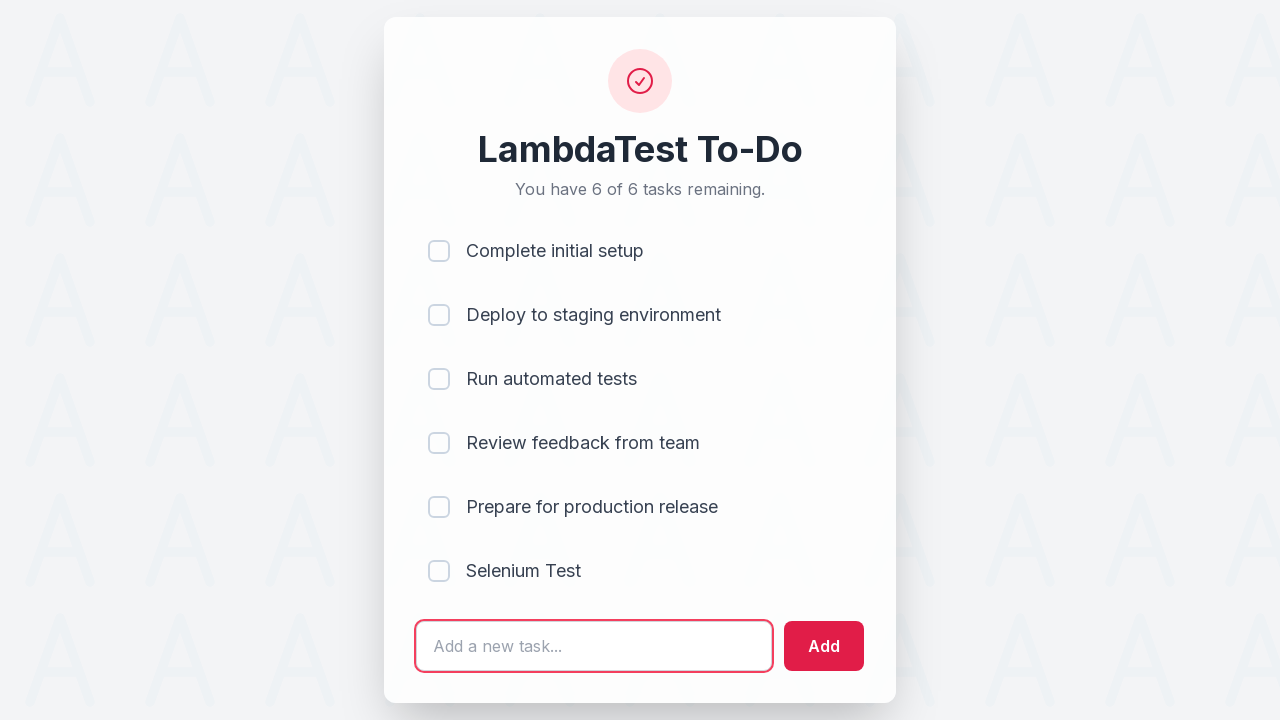